Verifies the presence and text content of "Remember me" label and "Forgot password" link on the NextBaseCRM login page, and checks the href attribute of the forgot password link.

Starting URL: https://login1.nextbasecrm.com/

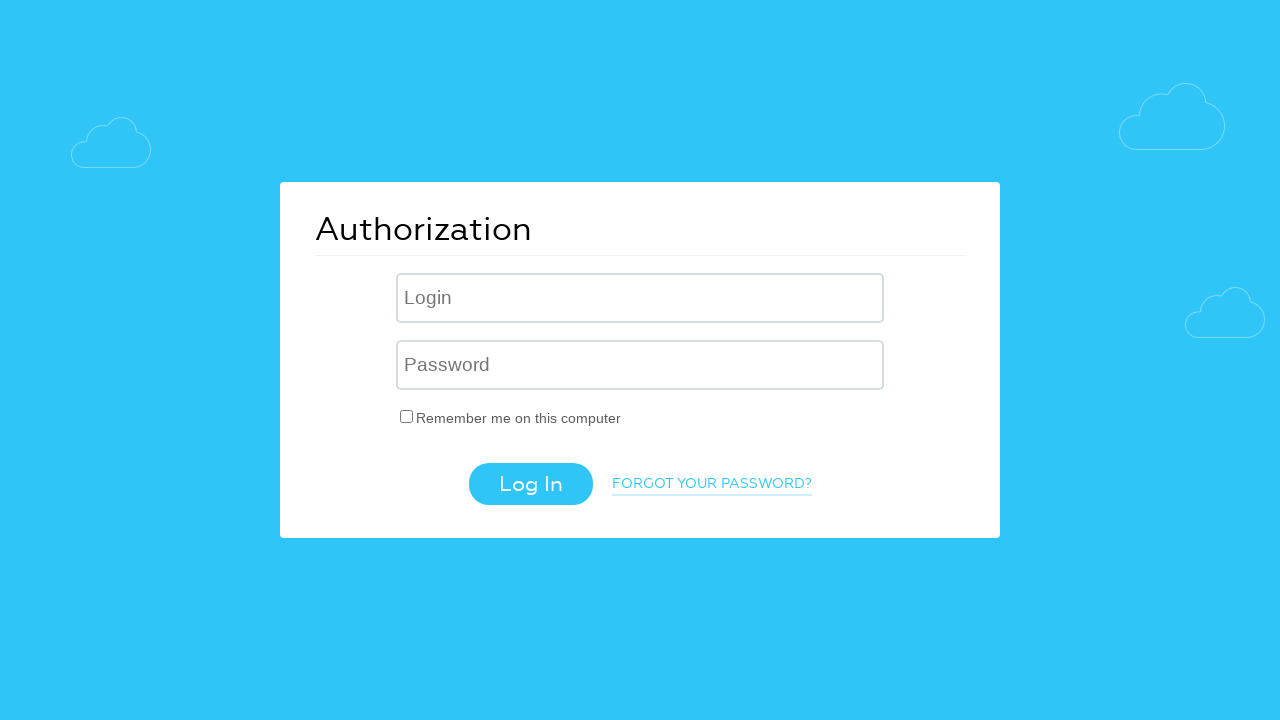

Waited for 'Remember me' label to load on login page
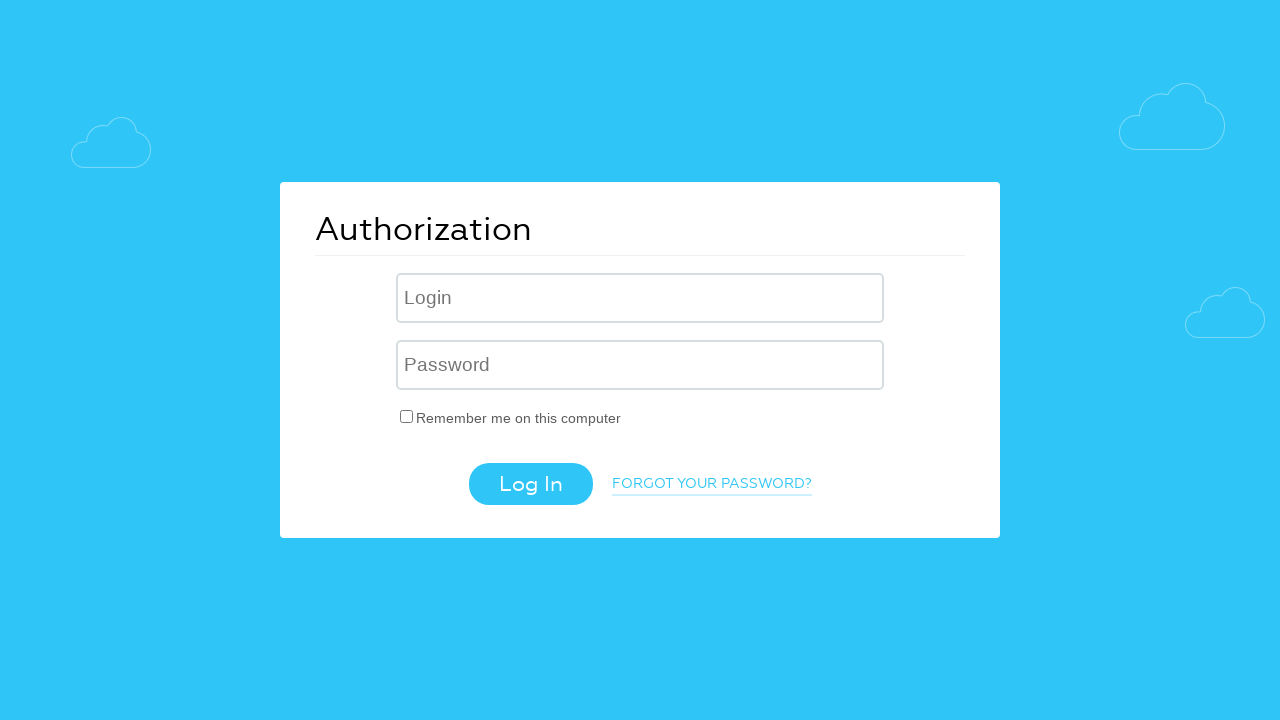

Located 'Remember me' label element
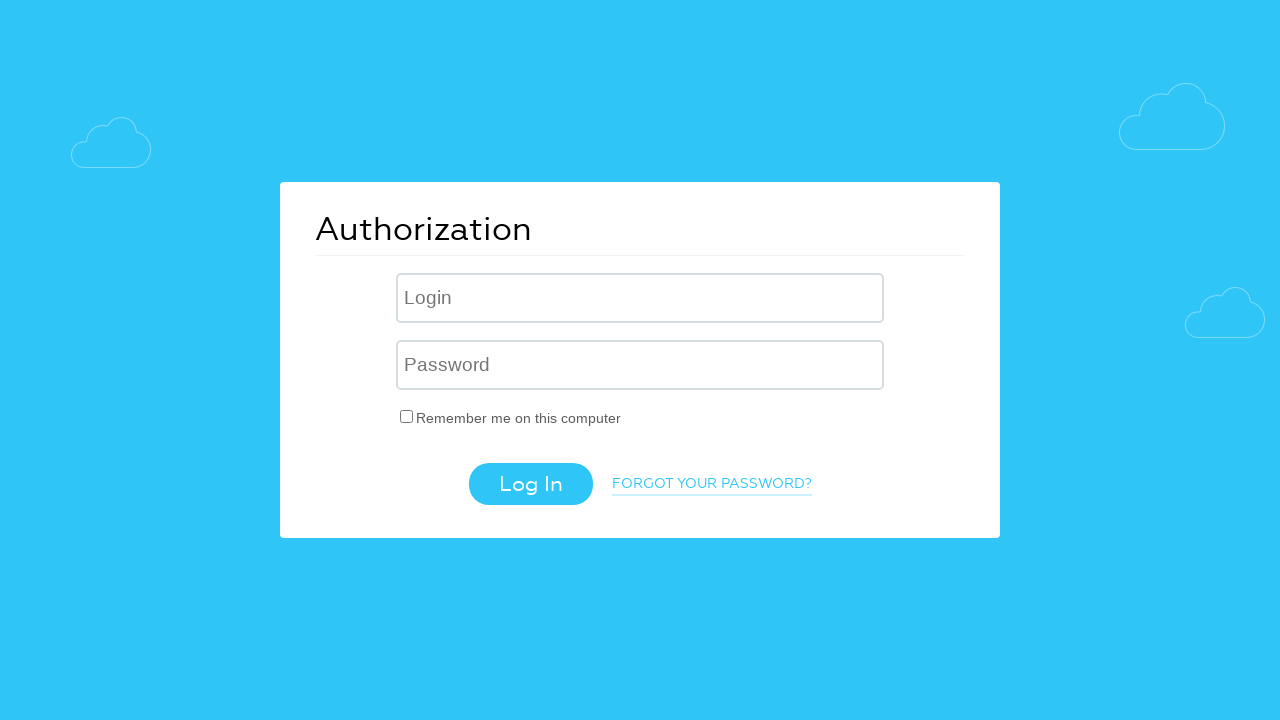

Verified 'Remember me' label text is 'Remember me on this computer'
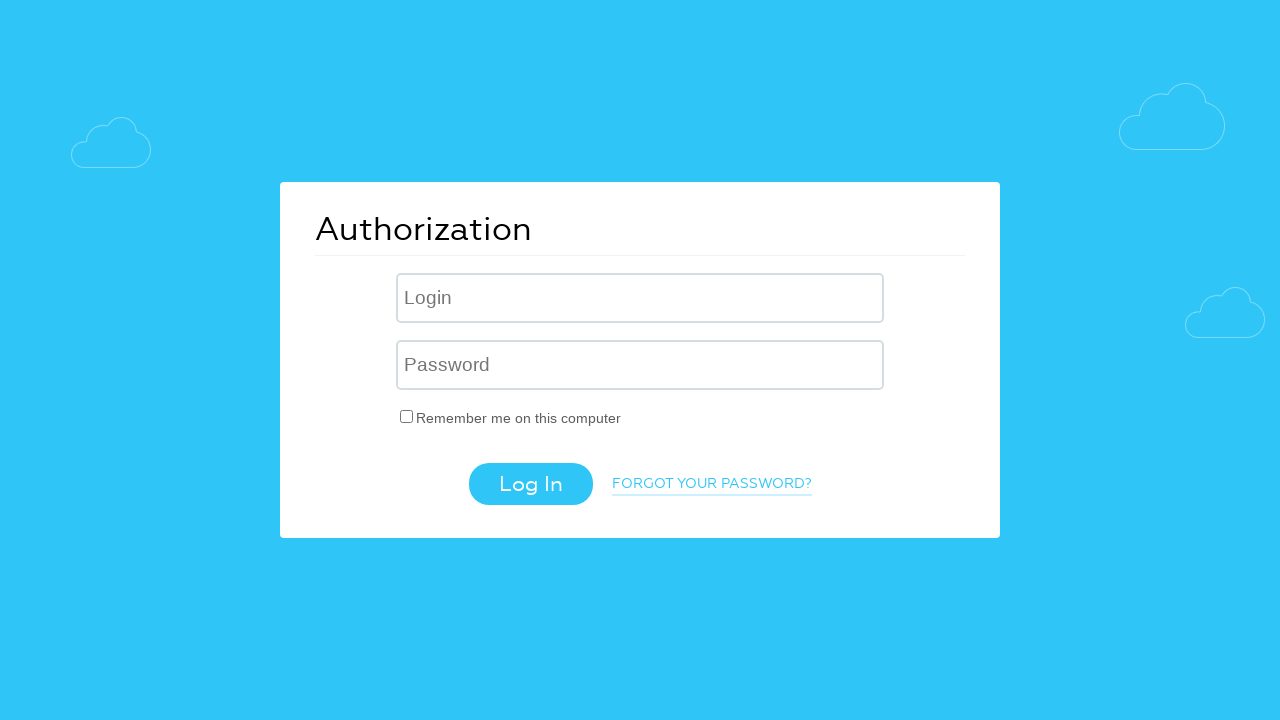

Located 'Forgot password' link element
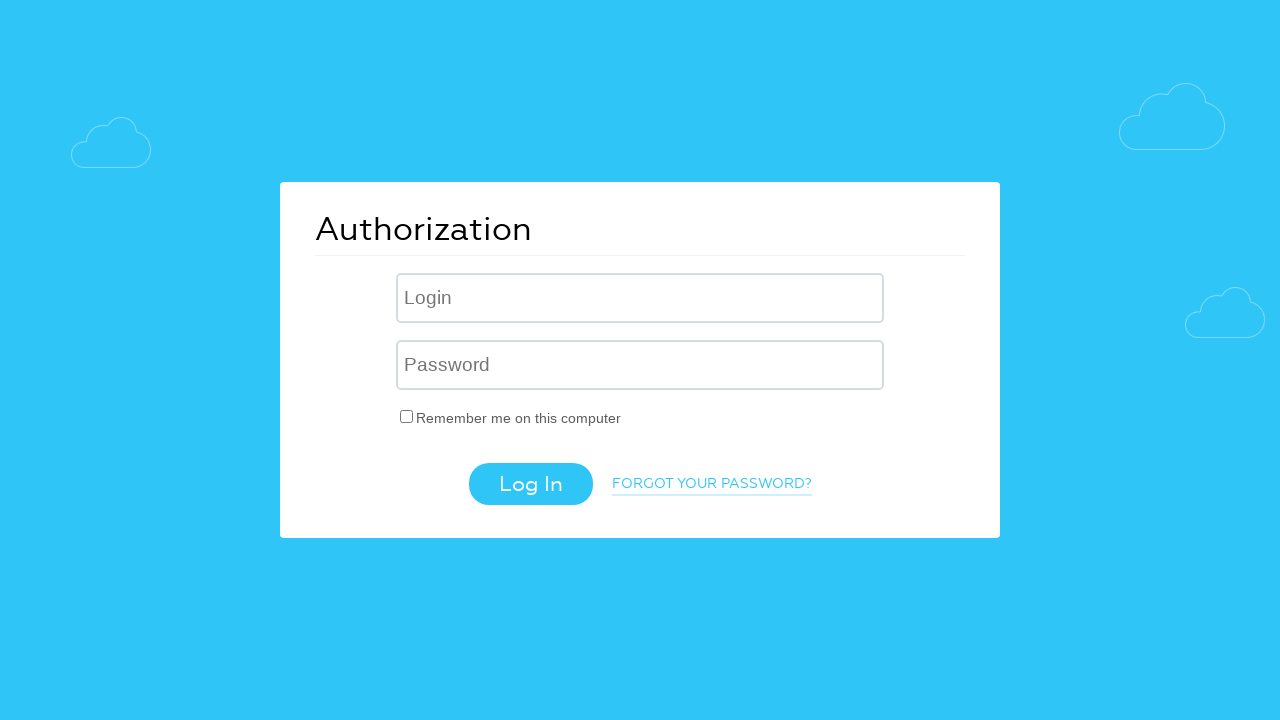

Verified 'Forgot password' link text is 'FORGOT YOUR PASSWORD?'
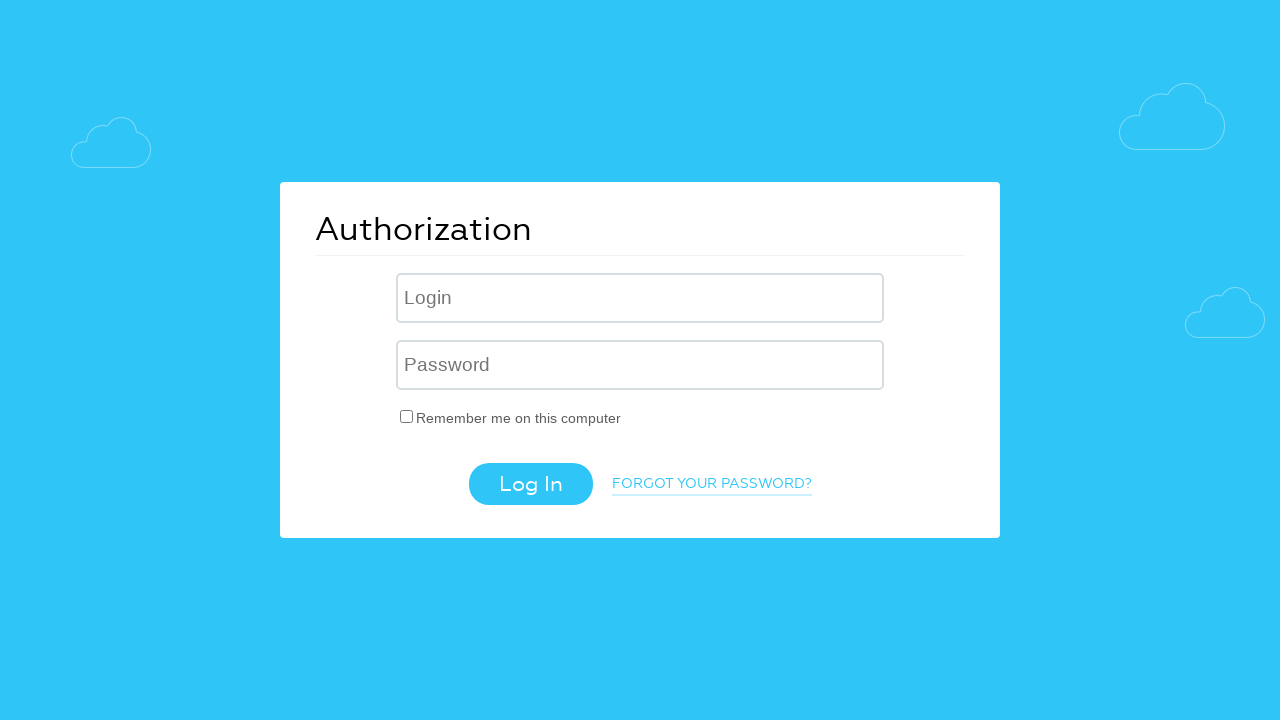

Retrieved href attribute from 'Forgot password' link
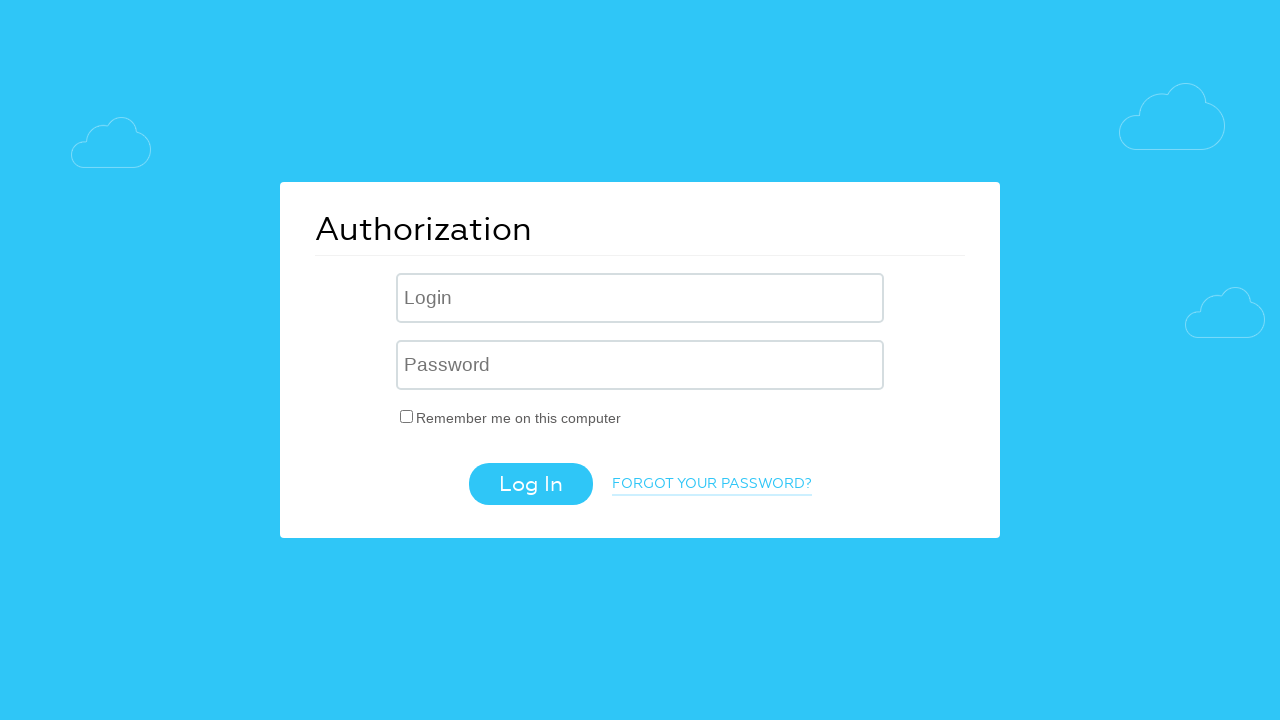

Verified 'Forgot password' link href contains 'forgot_password=yes'
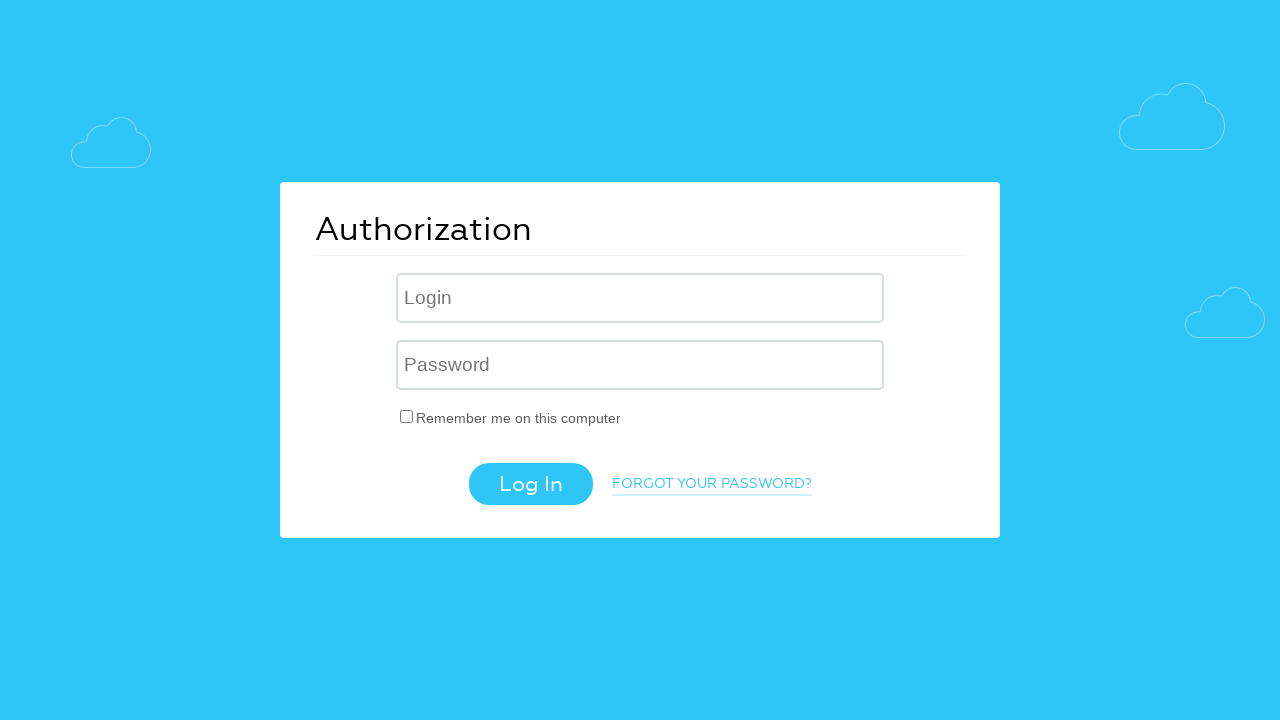

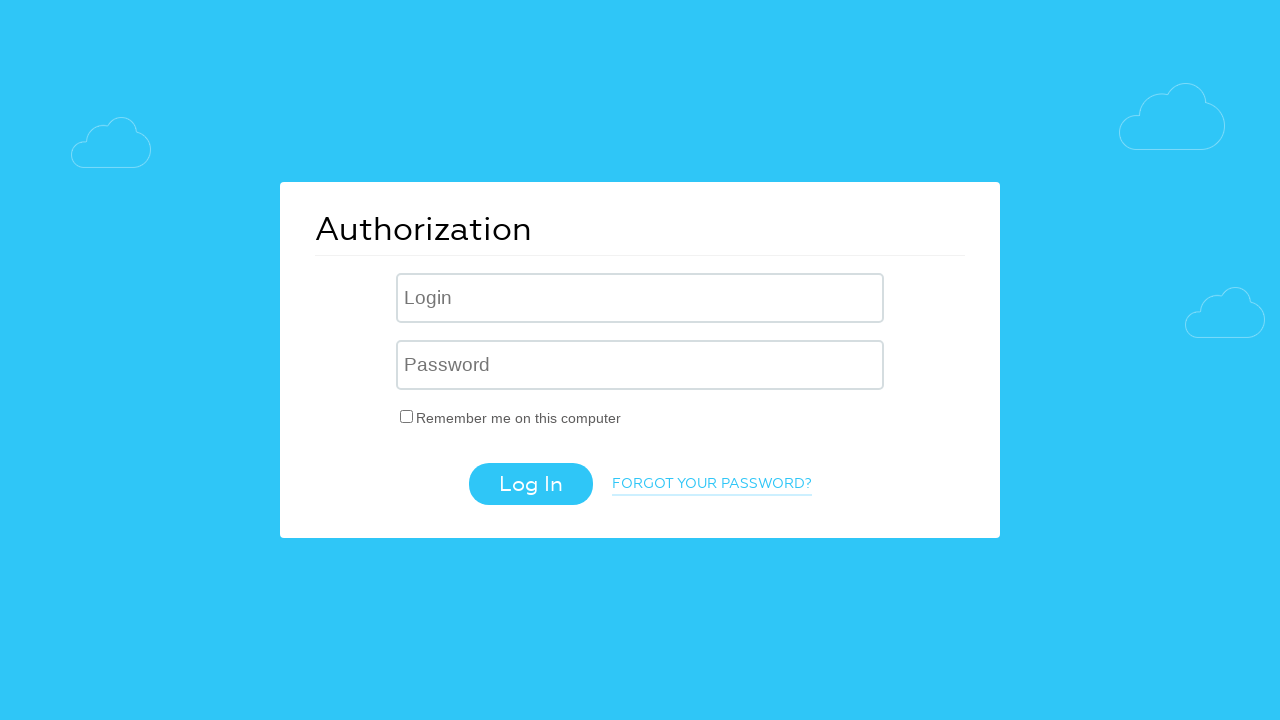